Tests dynamic controls by toggling checkbox visibility and interacting with it when it appears and disappears

Starting URL: https://v1.training-support.net/selenium/dynamic-controls

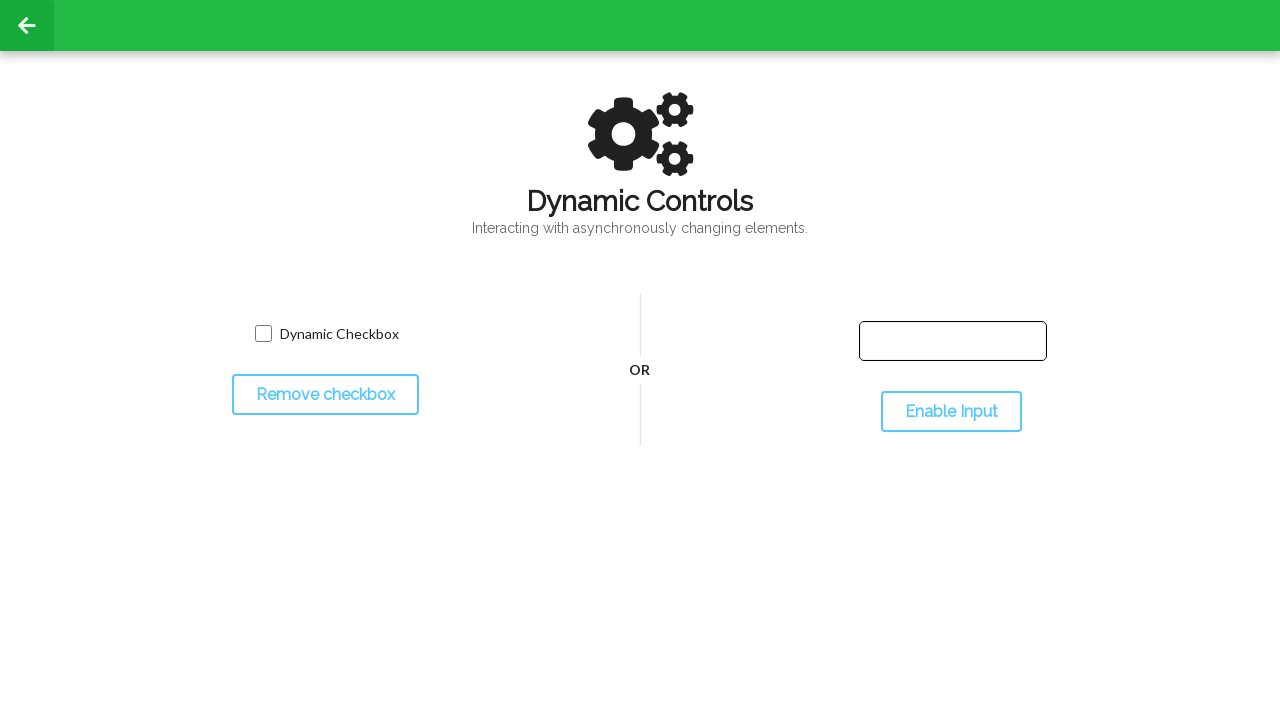

Clicked toggle button to hide checkbox at (325, 395) on #toggleCheckbox
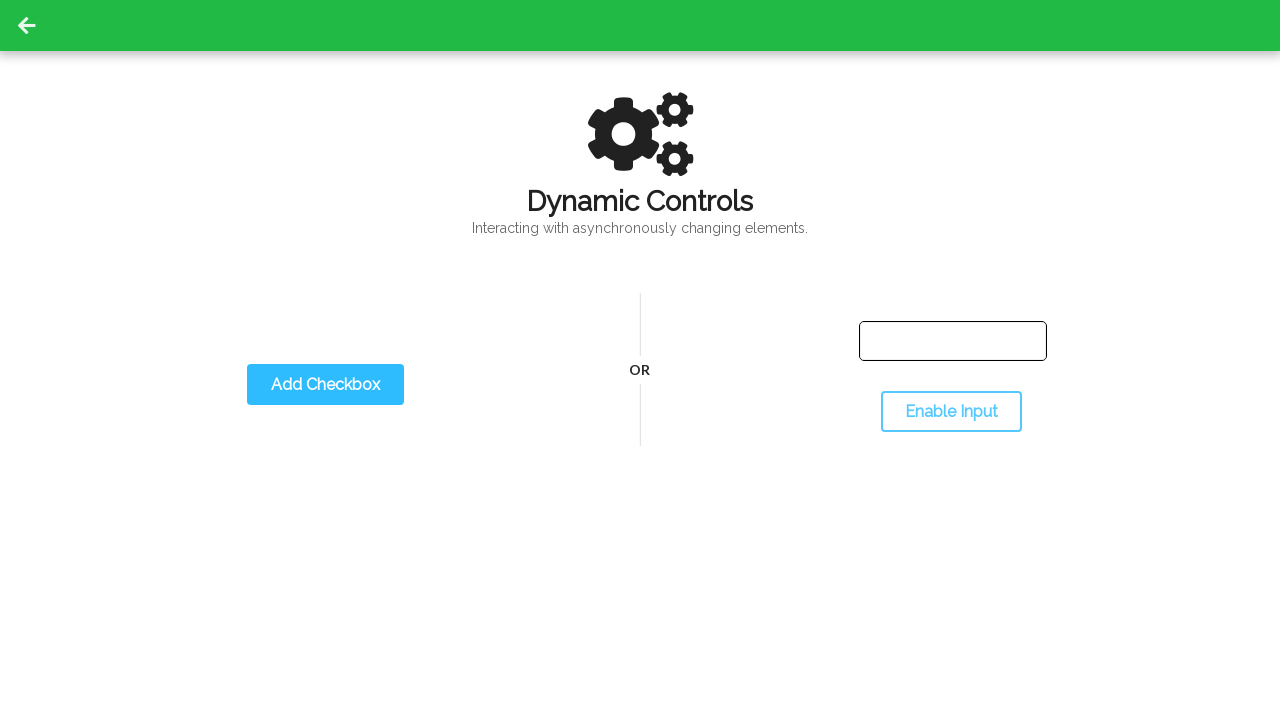

Checkbox disappeared as expected
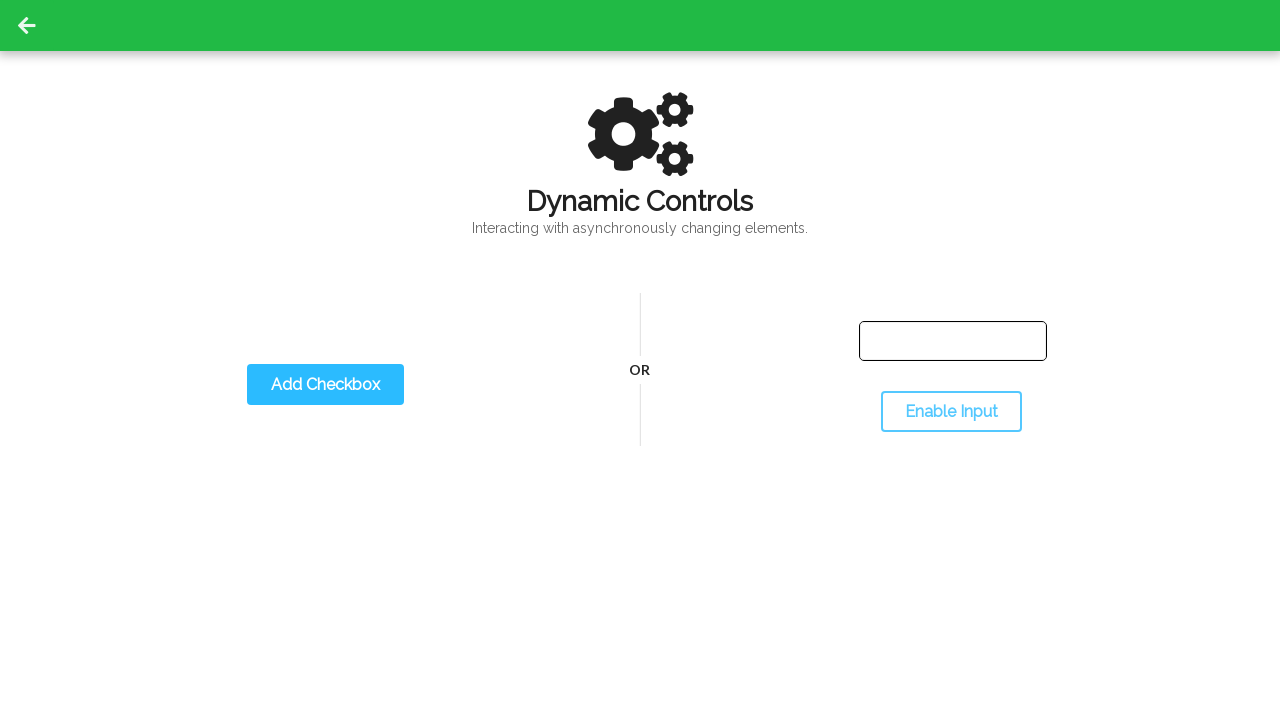

Clicked toggle button to show checkbox again at (325, 385) on #toggleCheckbox
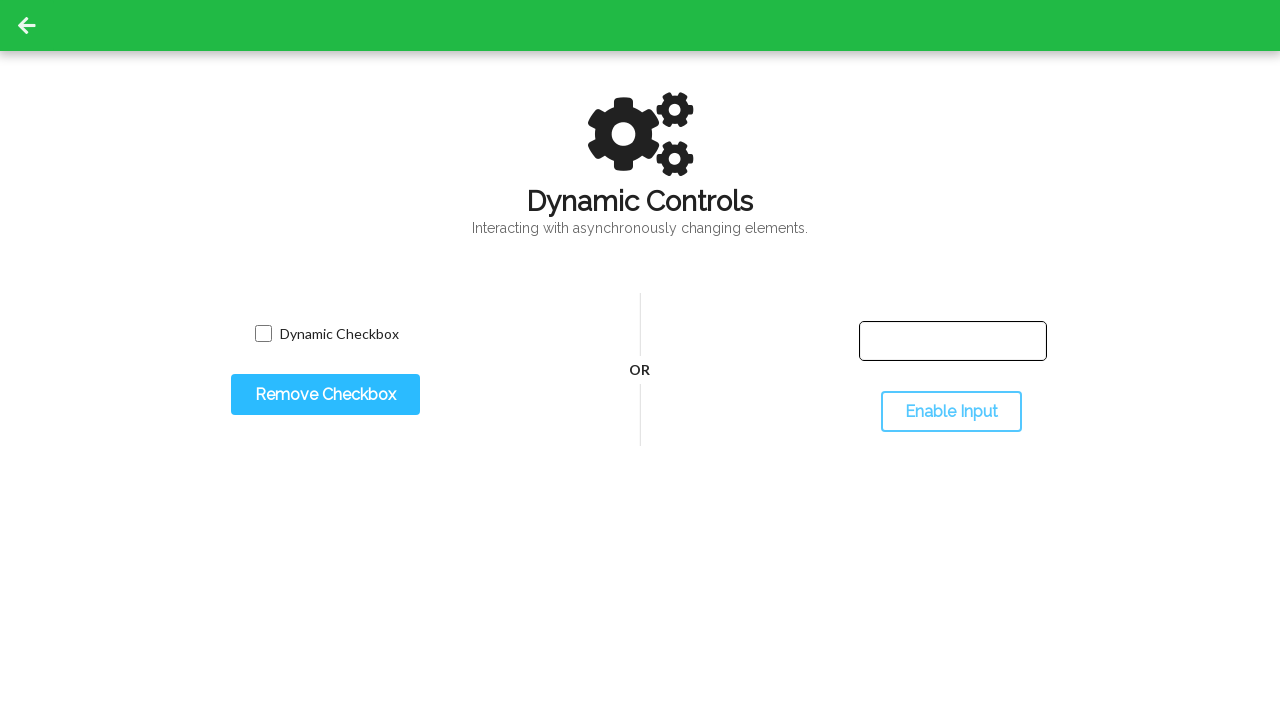

Checkbox reappeared and is now visible
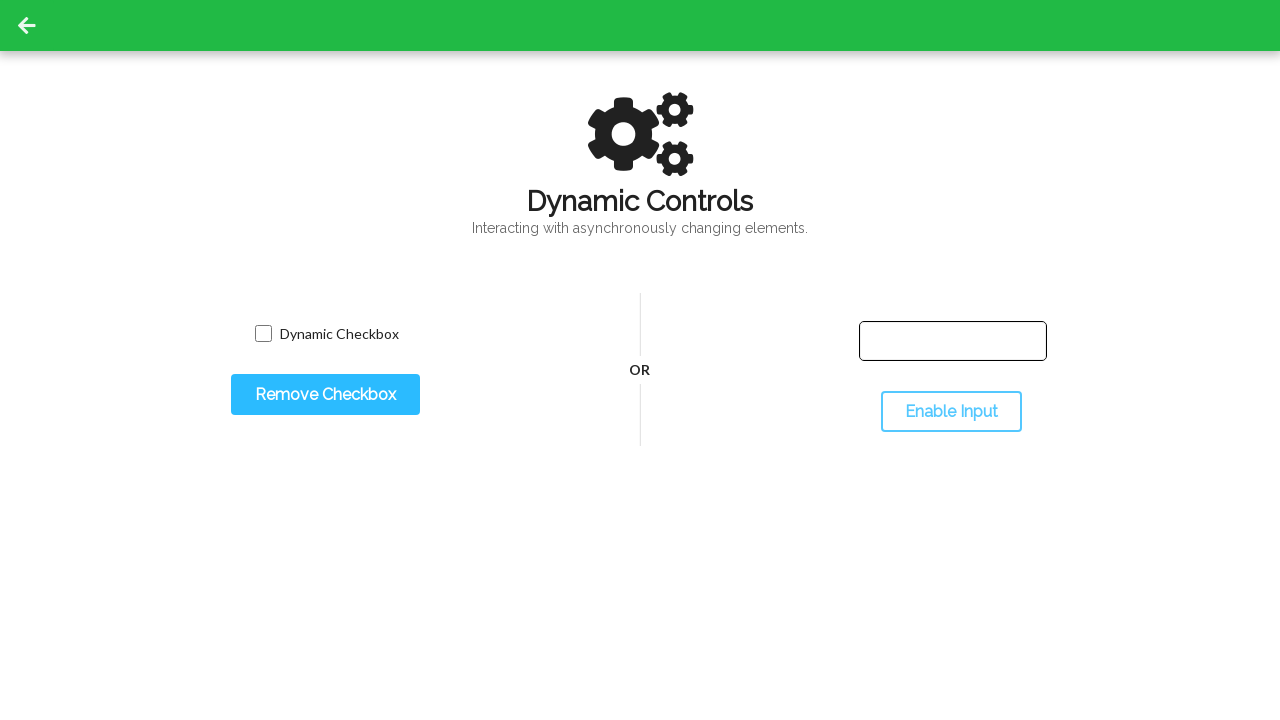

Clicked the dynamic checkbox at (263, 334) on input.willDisappear
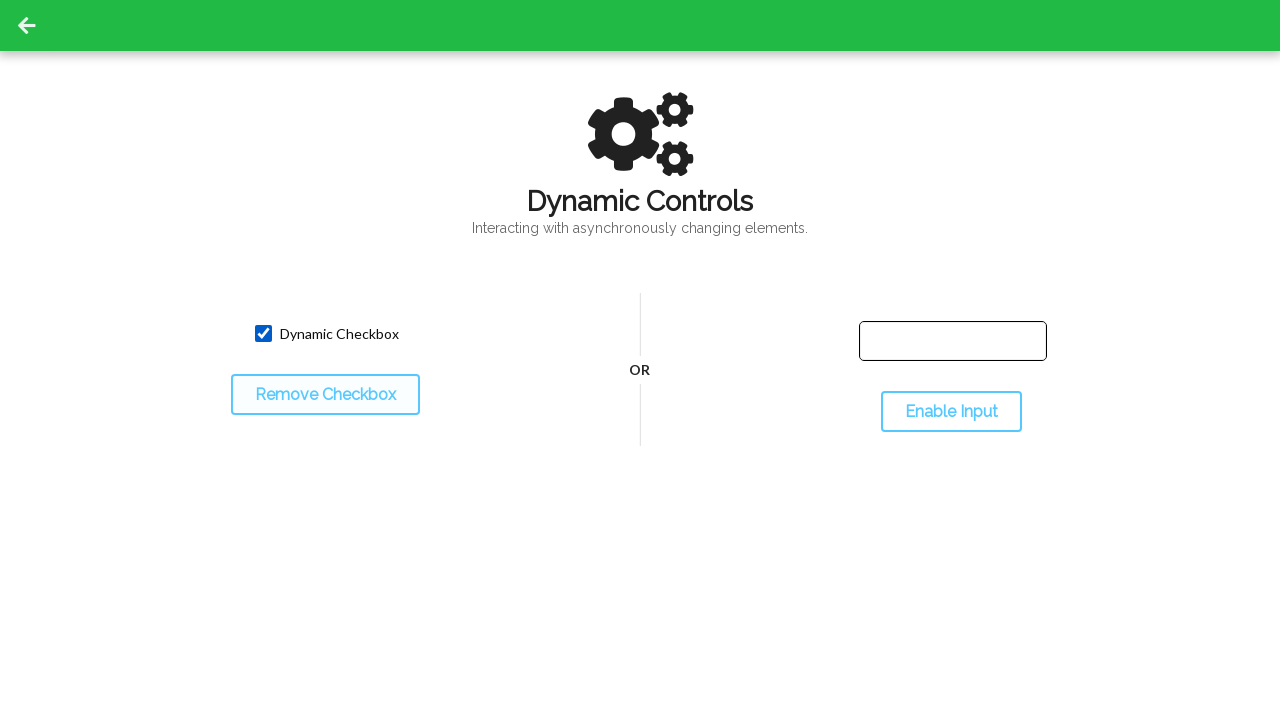

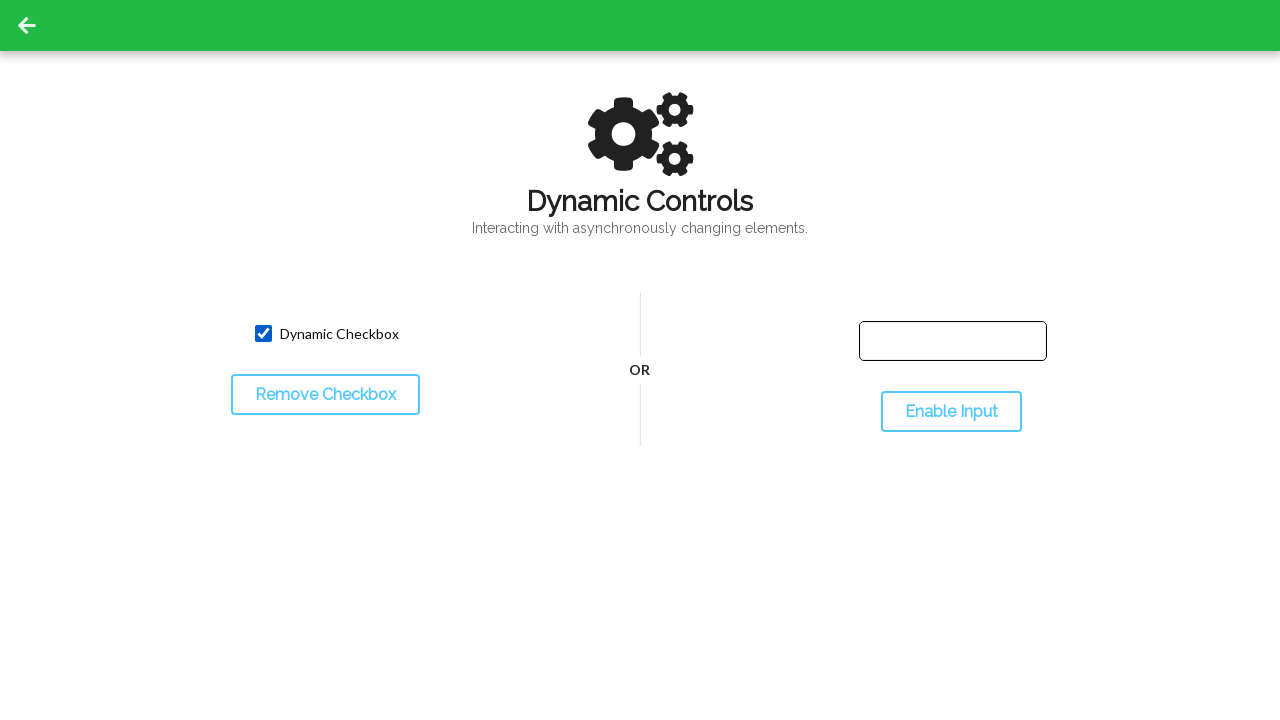